Tests drag-and-drop functionality within an iframe on jQuery UI demo page, then navigates to another demo

Starting URL: https://jqueryui.com/droppable/

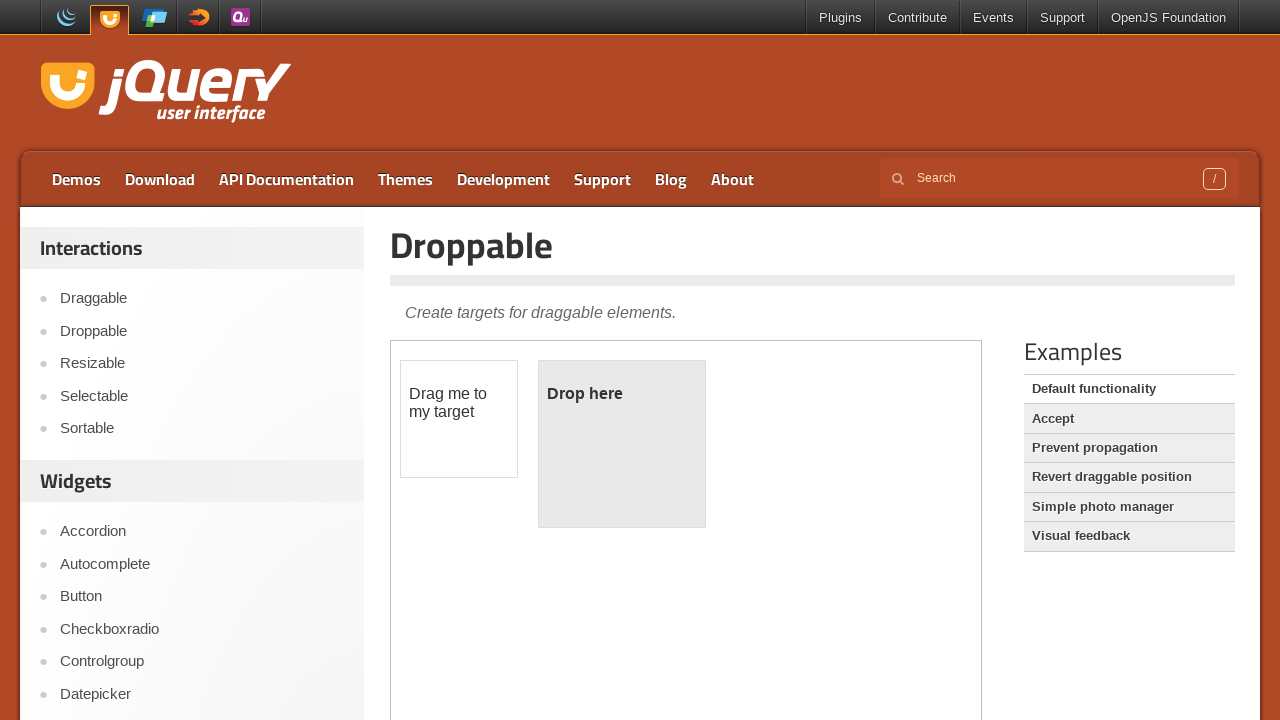

Located iframe containing drag-and-drop demo
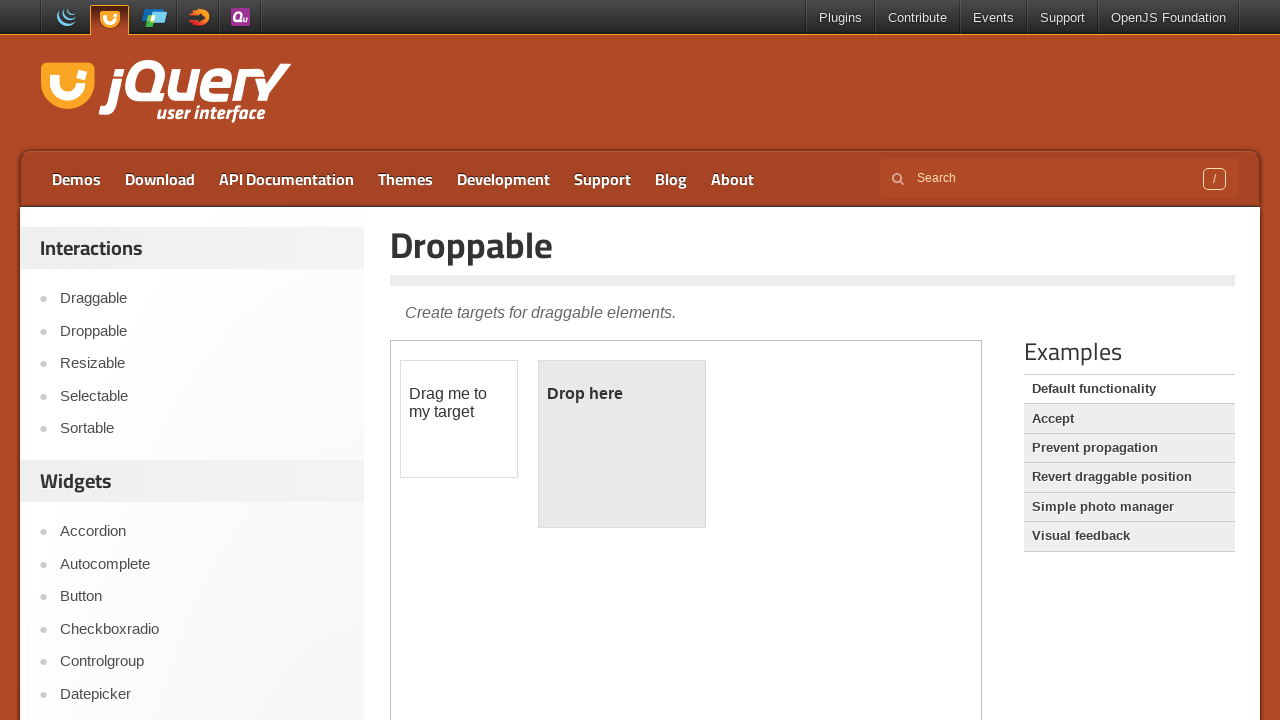

Located draggable element within iframe
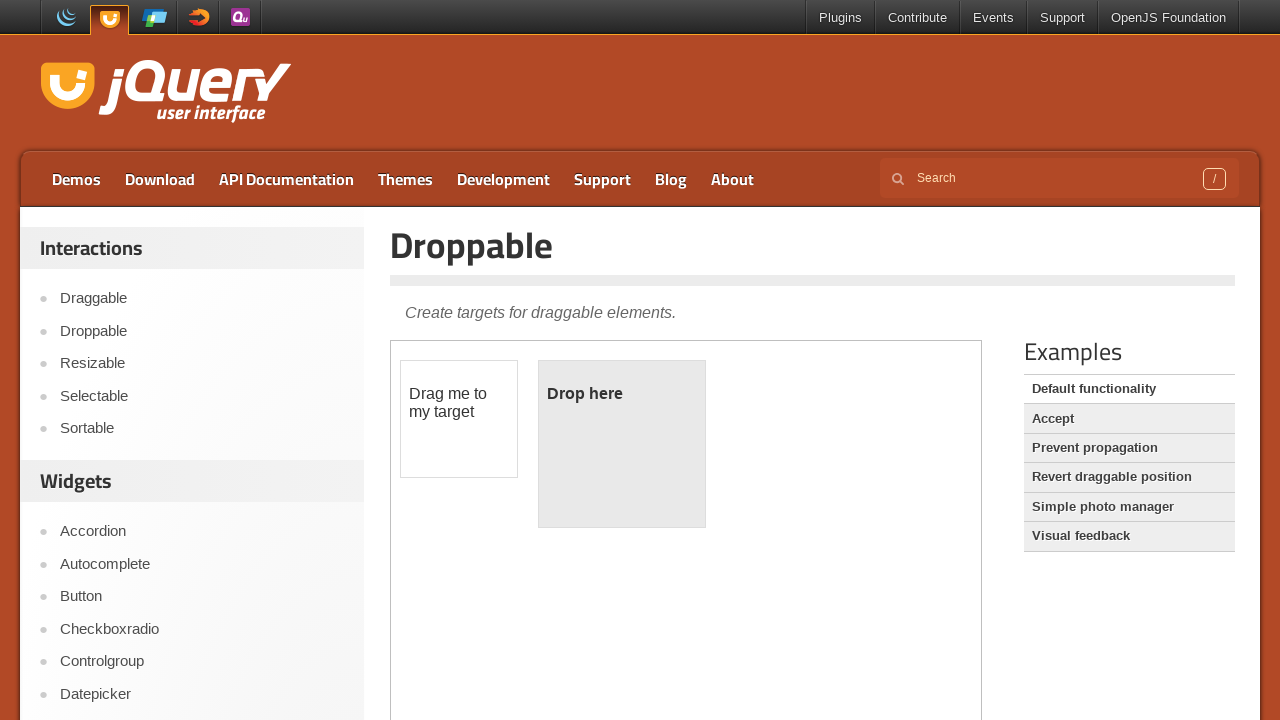

Located droppable element within iframe
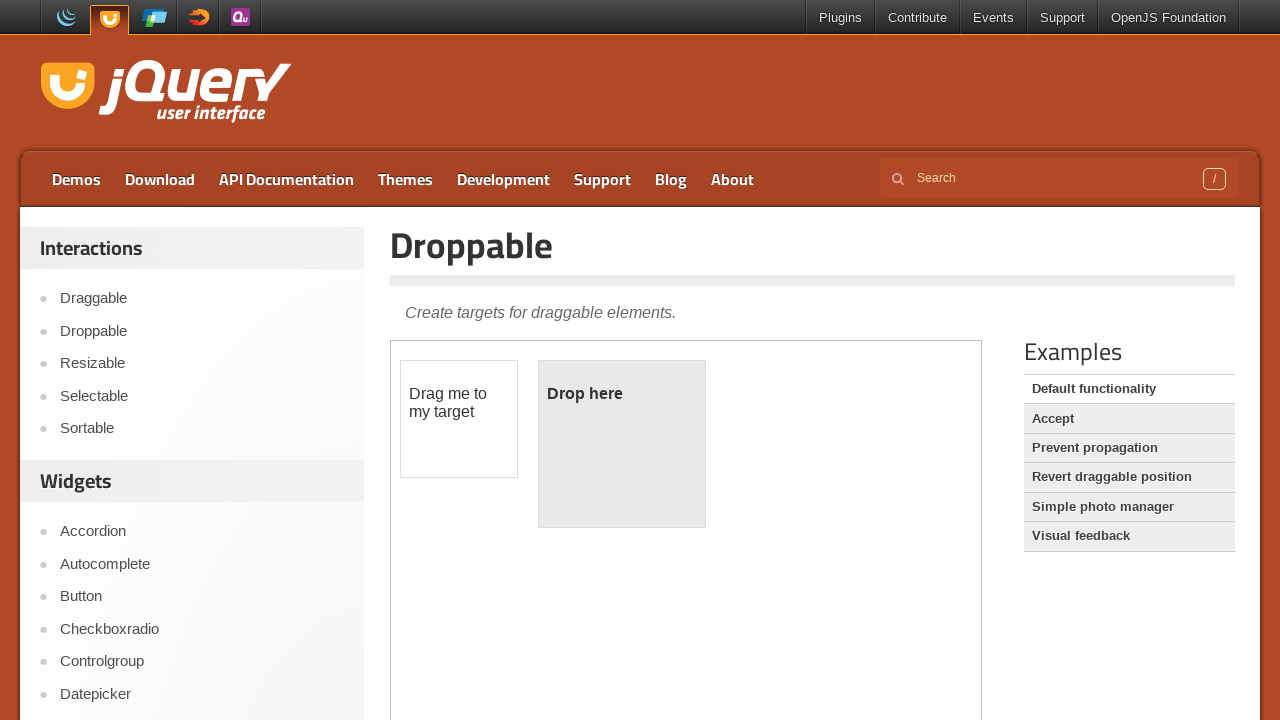

Dragged draggable element to droppable element at (622, 444)
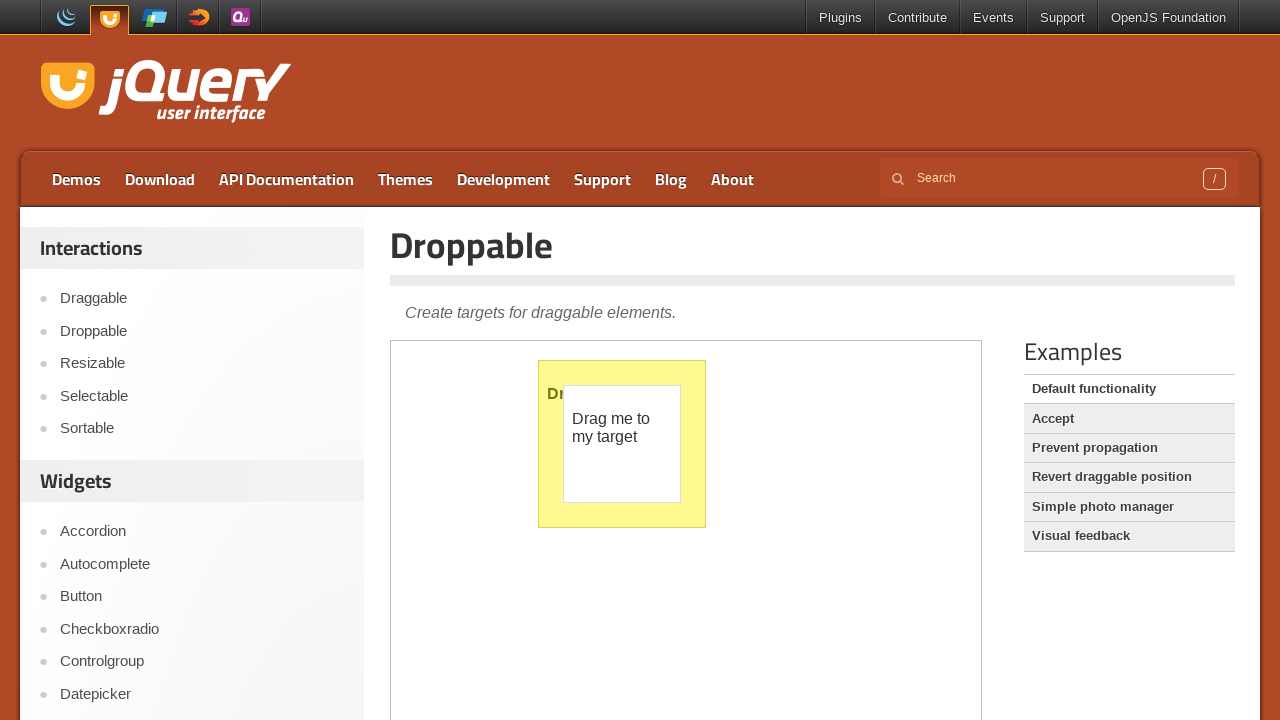

Clicked Accept link to navigate to another demo at (1129, 419) on a:has-text('Accept')
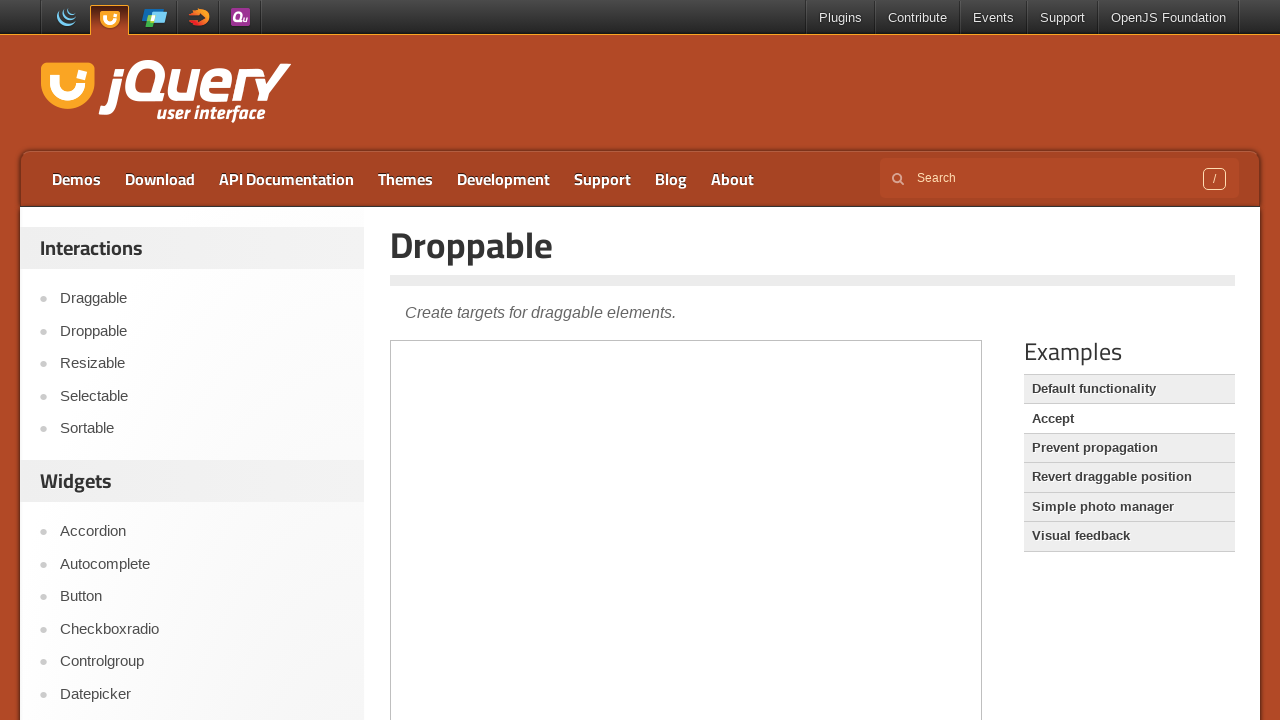

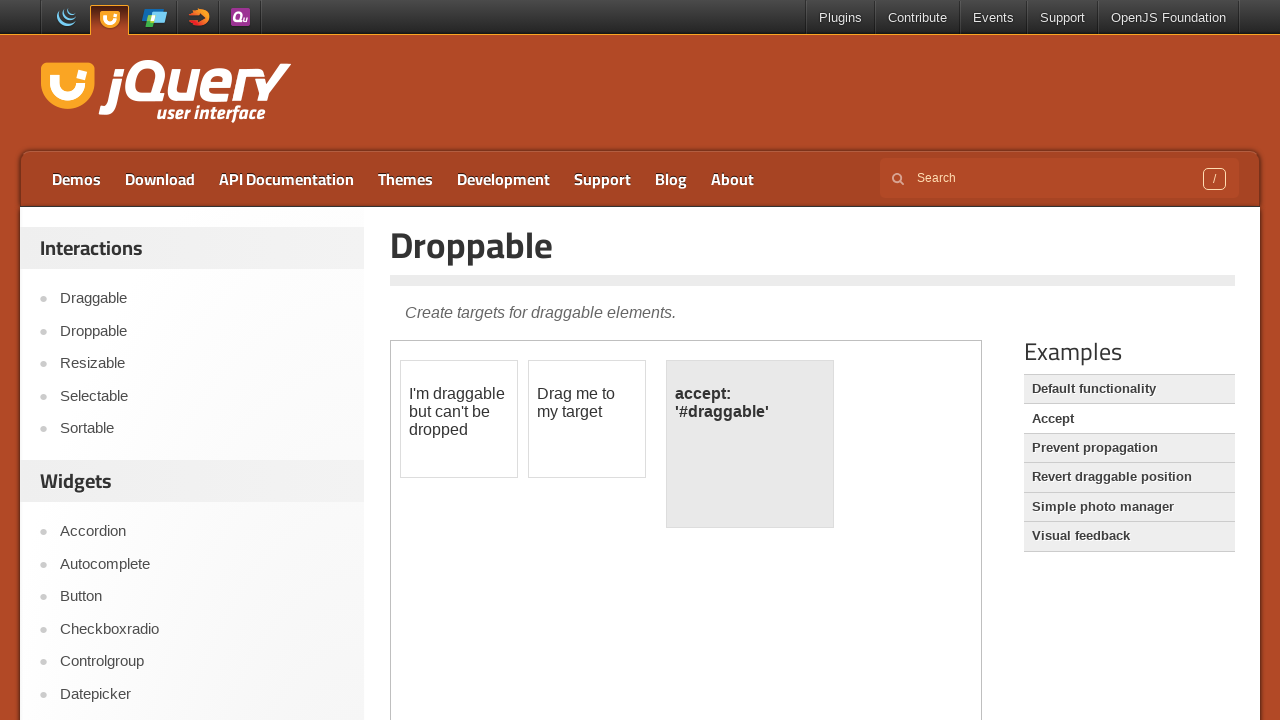